Tests form validation by entering a name with special characters along with other required fields and submitting.

Starting URL: https://demoqa.com/automation-practice-form

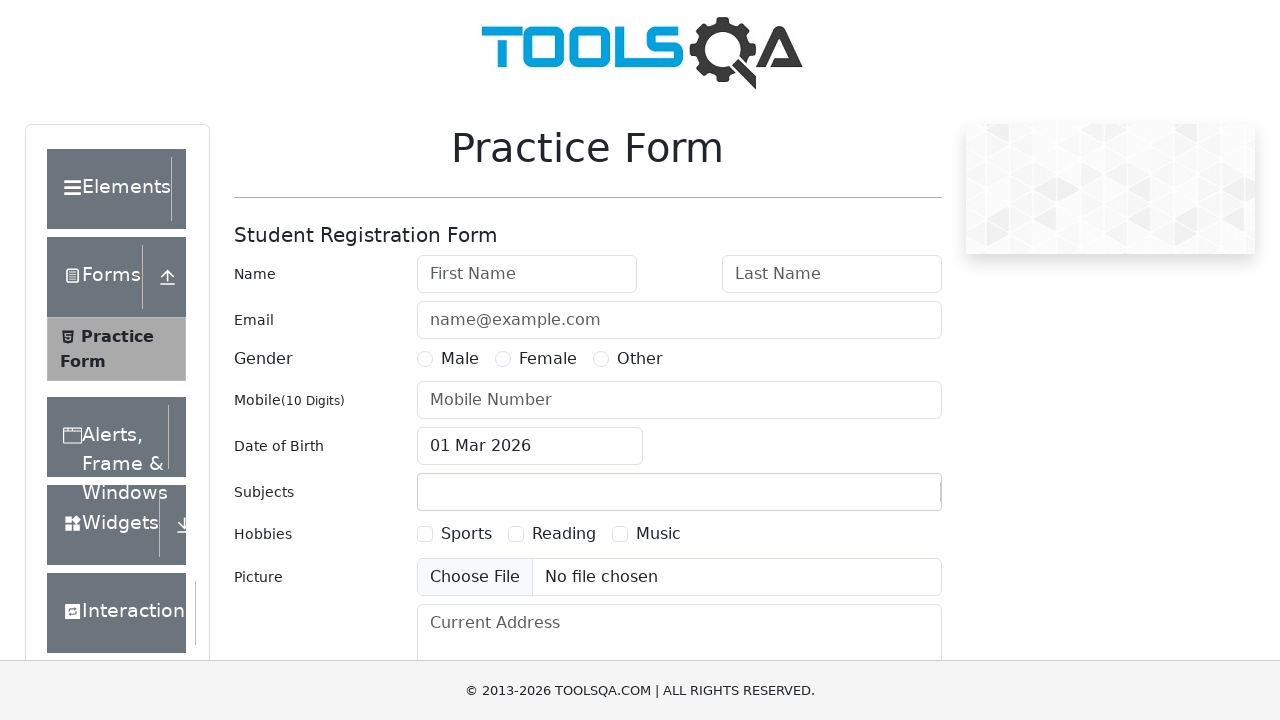

Filled first name field with 'Daniela@12.' (special characters) on #firstName
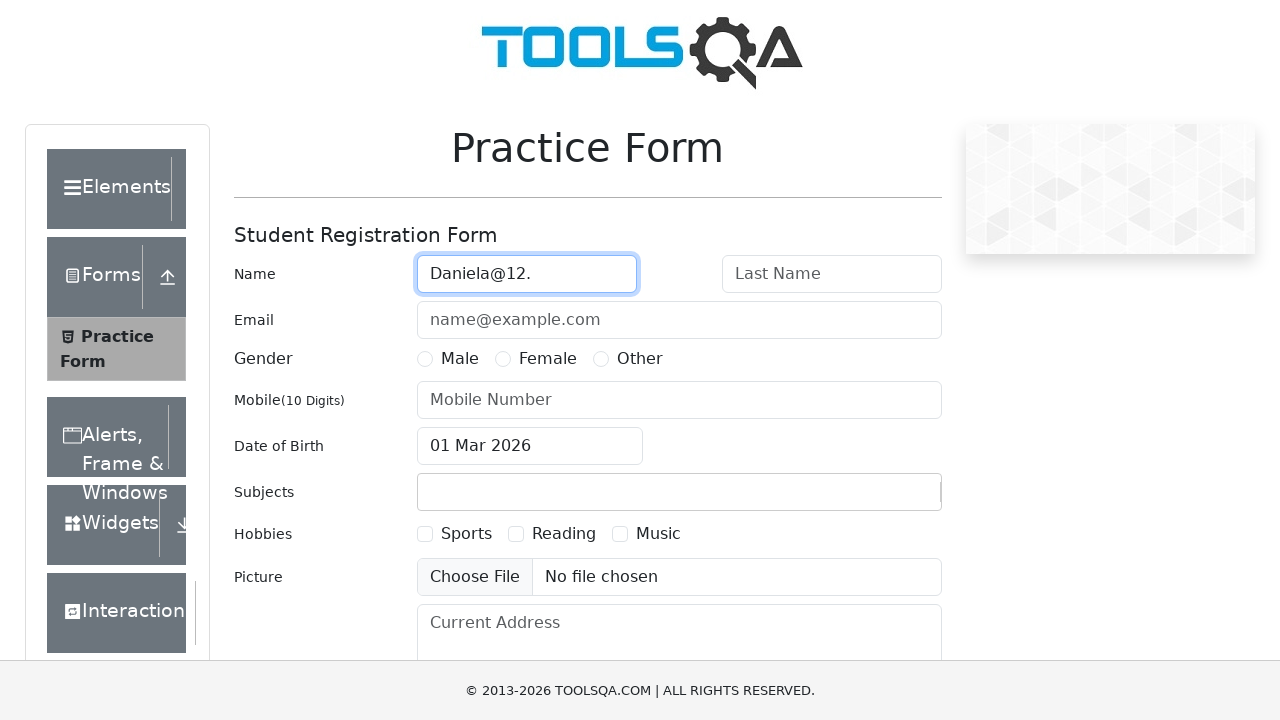

Filled last name field with 'Barreto' on #lastName
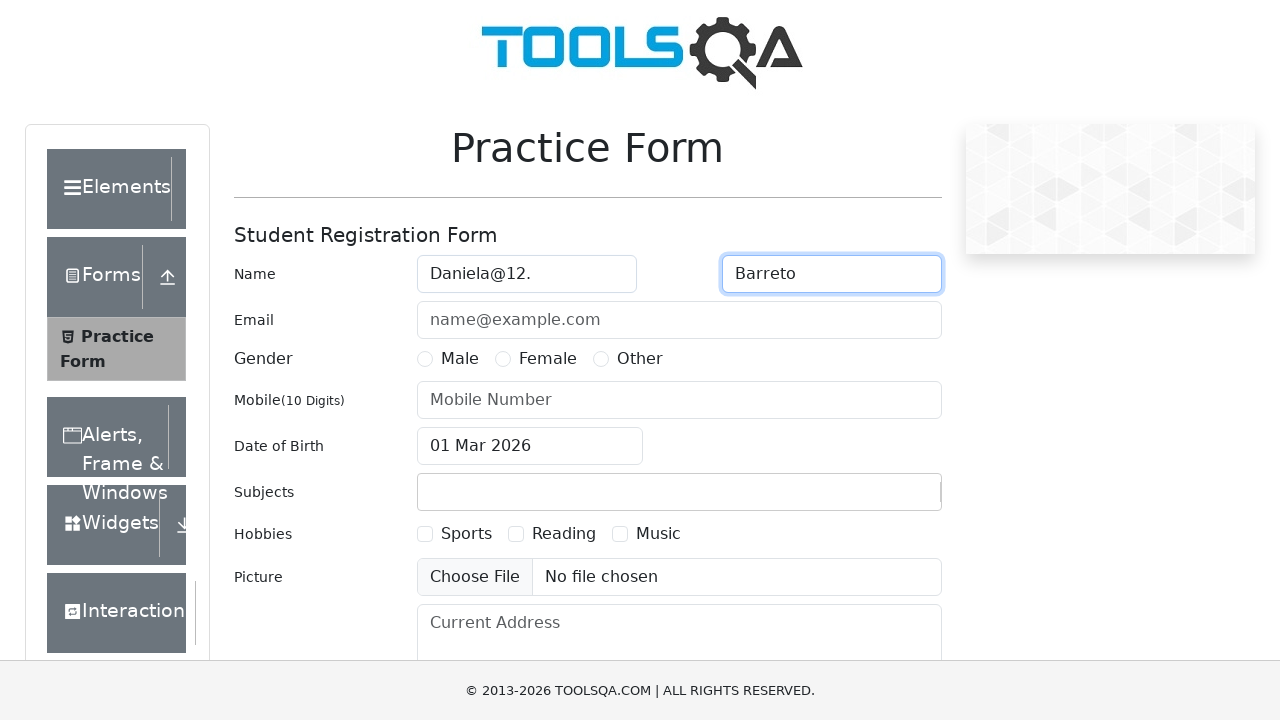

Filled phone number field with '3112642333' on #userNumber
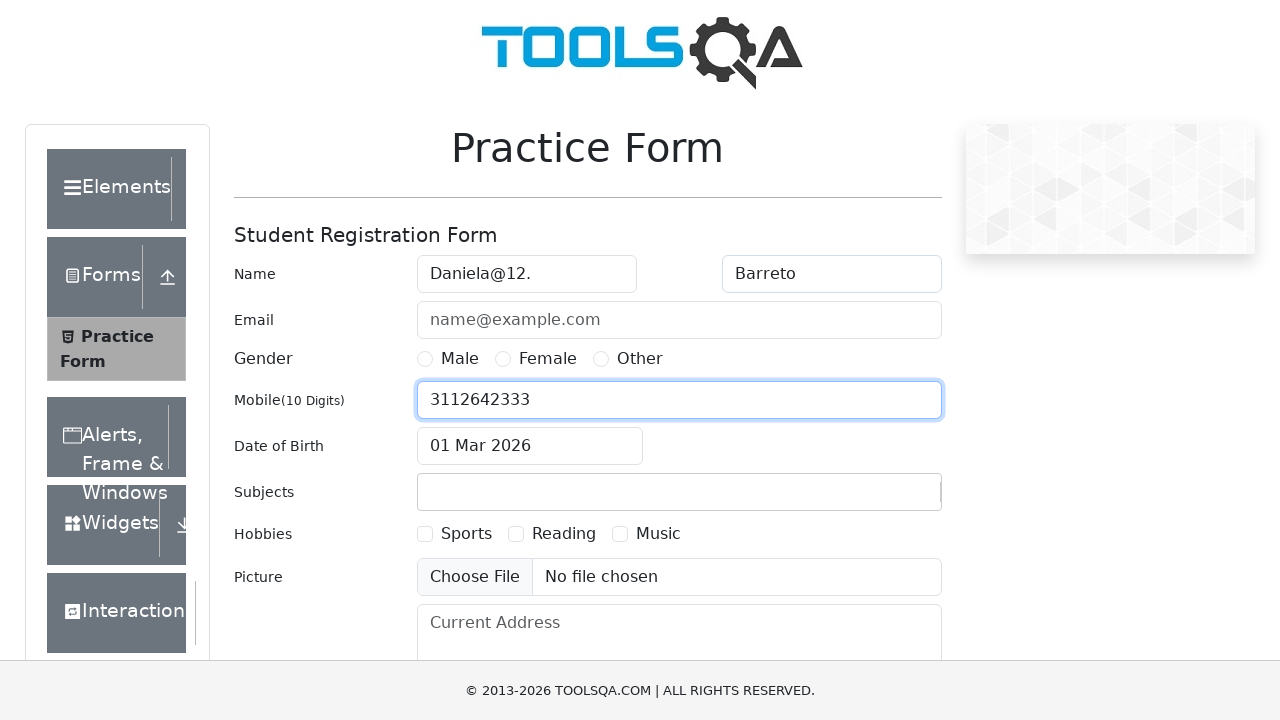

Scrolled down to view submit button
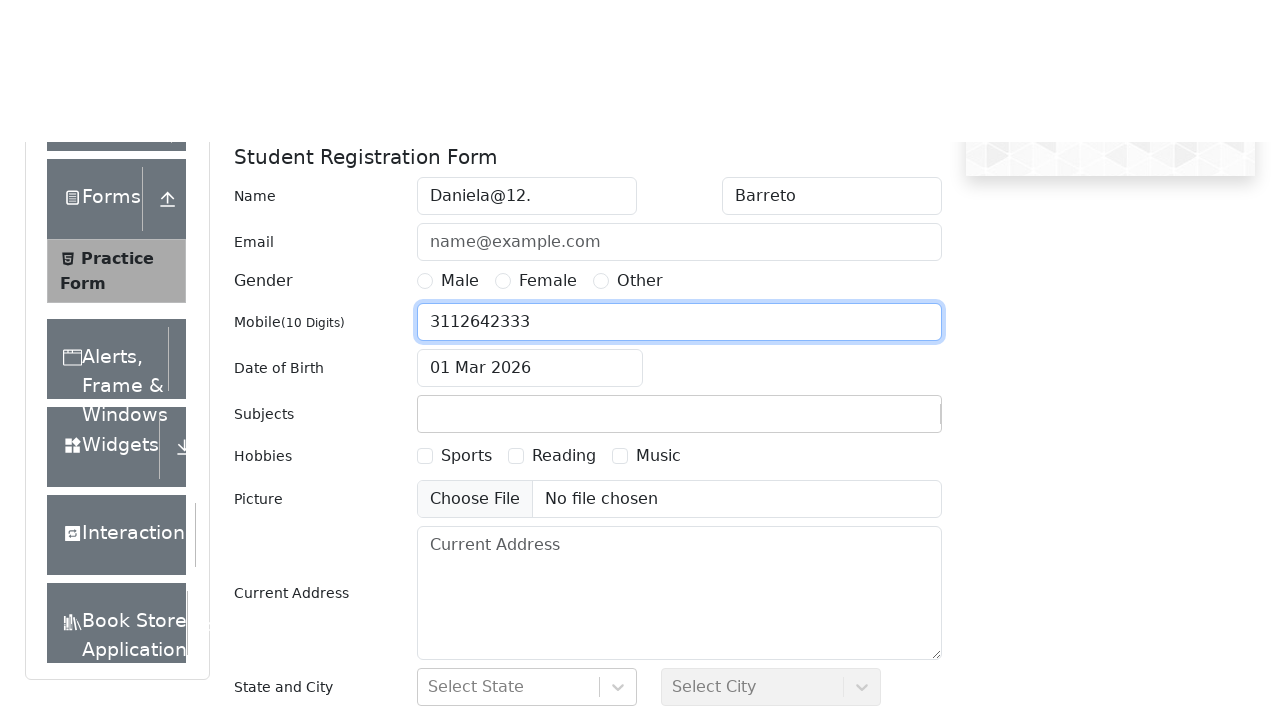

Clicked submit button to submit form at (885, 499) on #submit
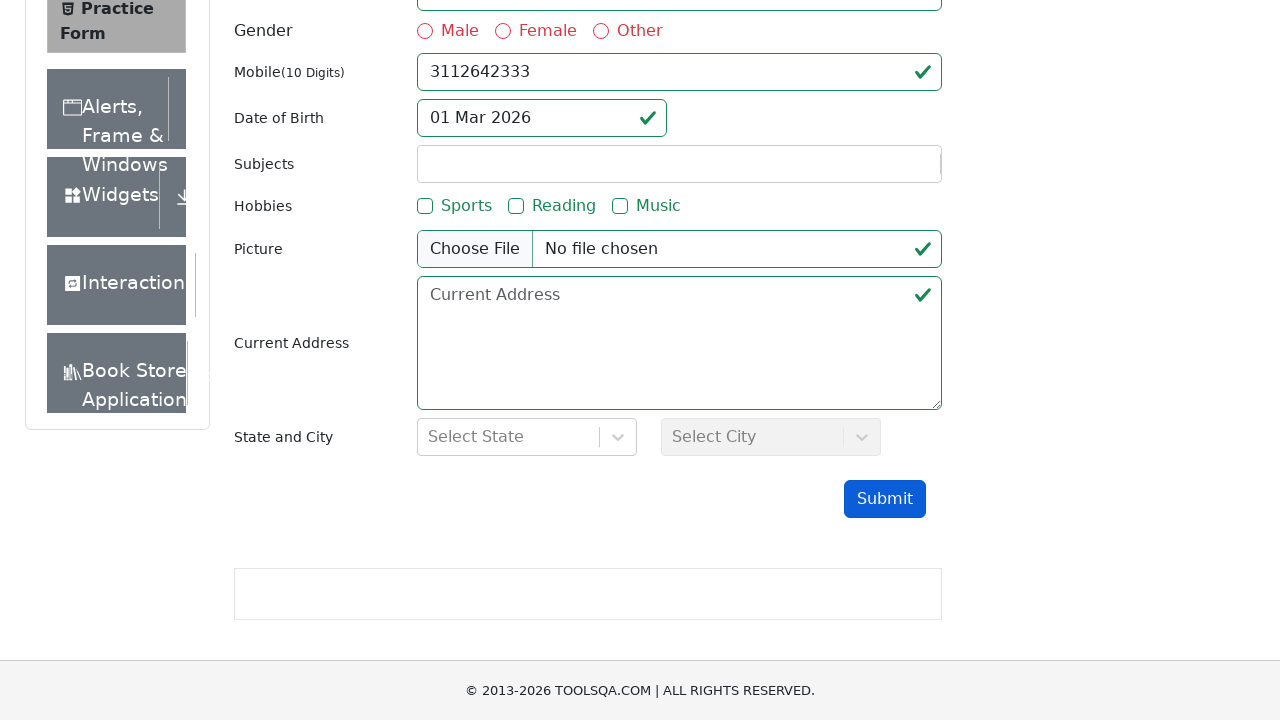

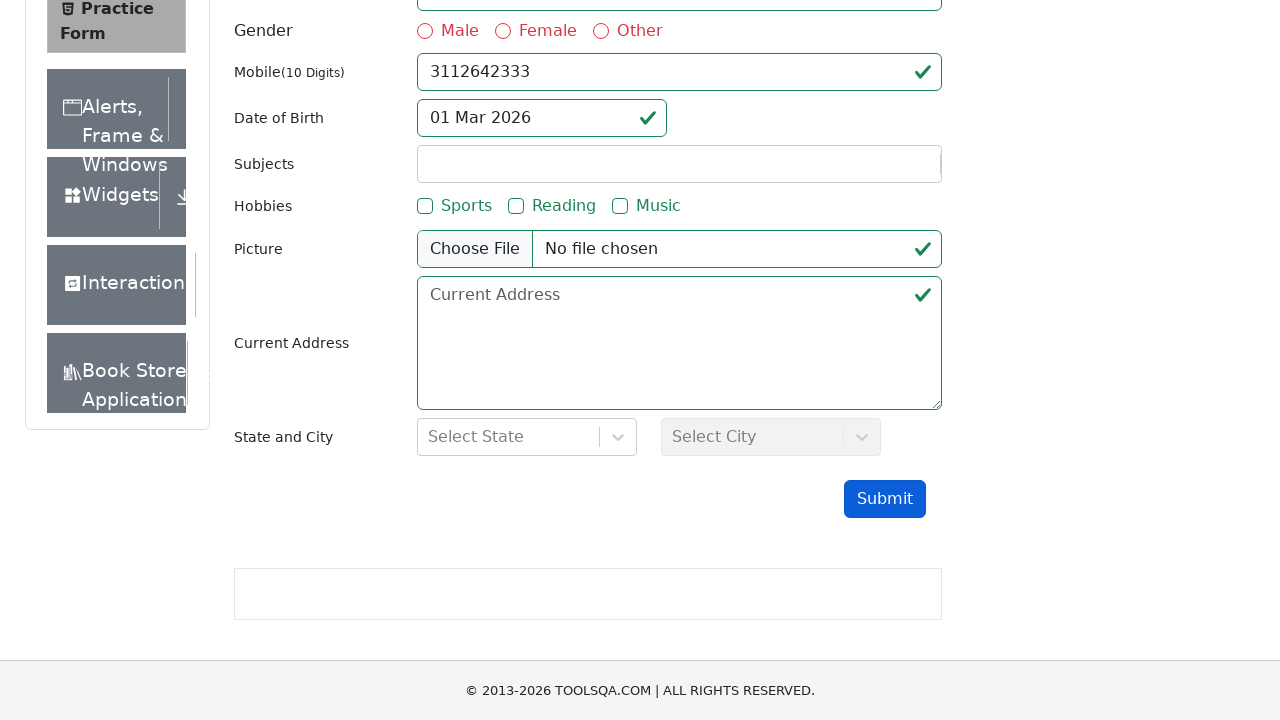